Tests file upload functionality by selecting a file via the file input element and submitting the upload form, then verifying the uploaded filename is displayed correctly.

Starting URL: https://the-internet.herokuapp.com/upload

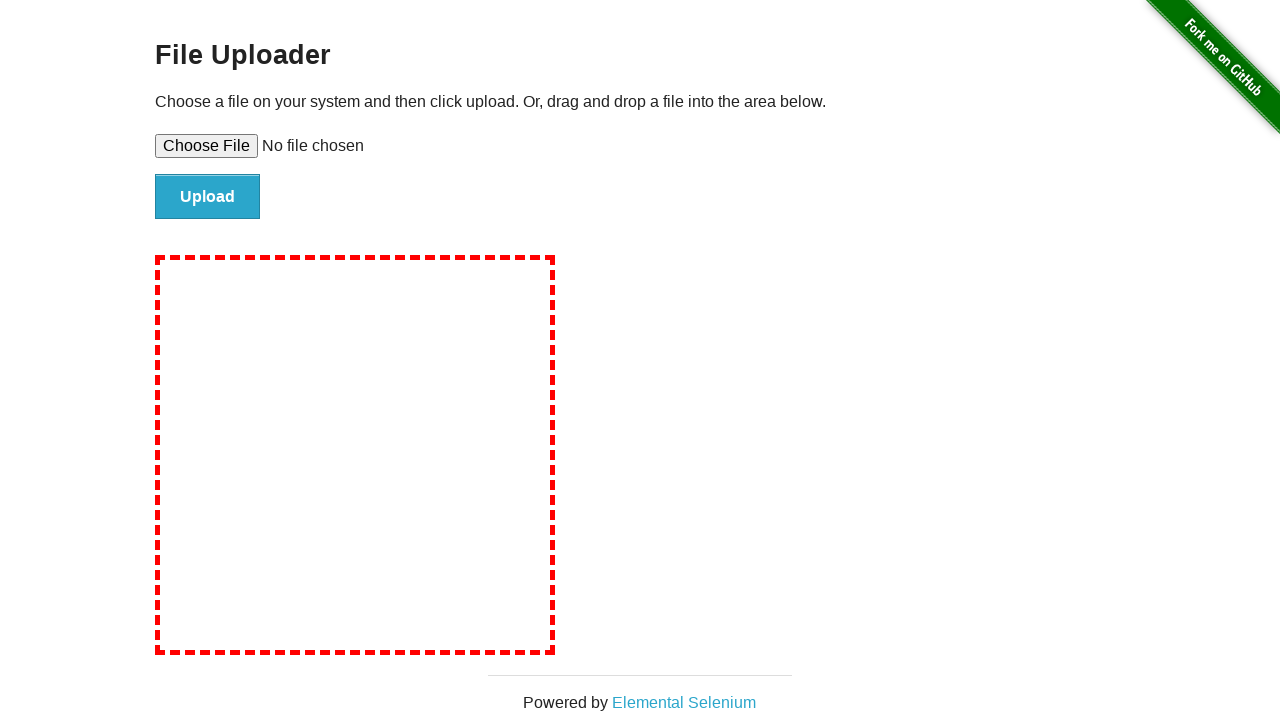

Created temporary test file for upload
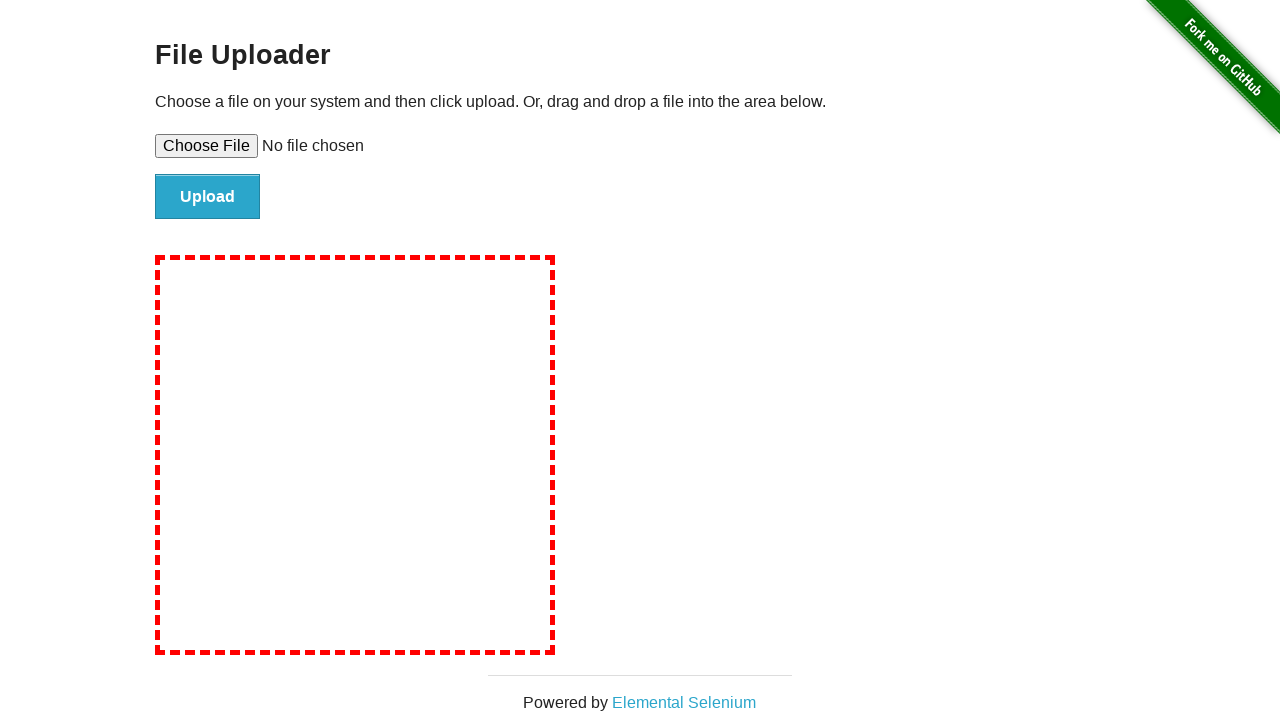

Selected test file via file input element
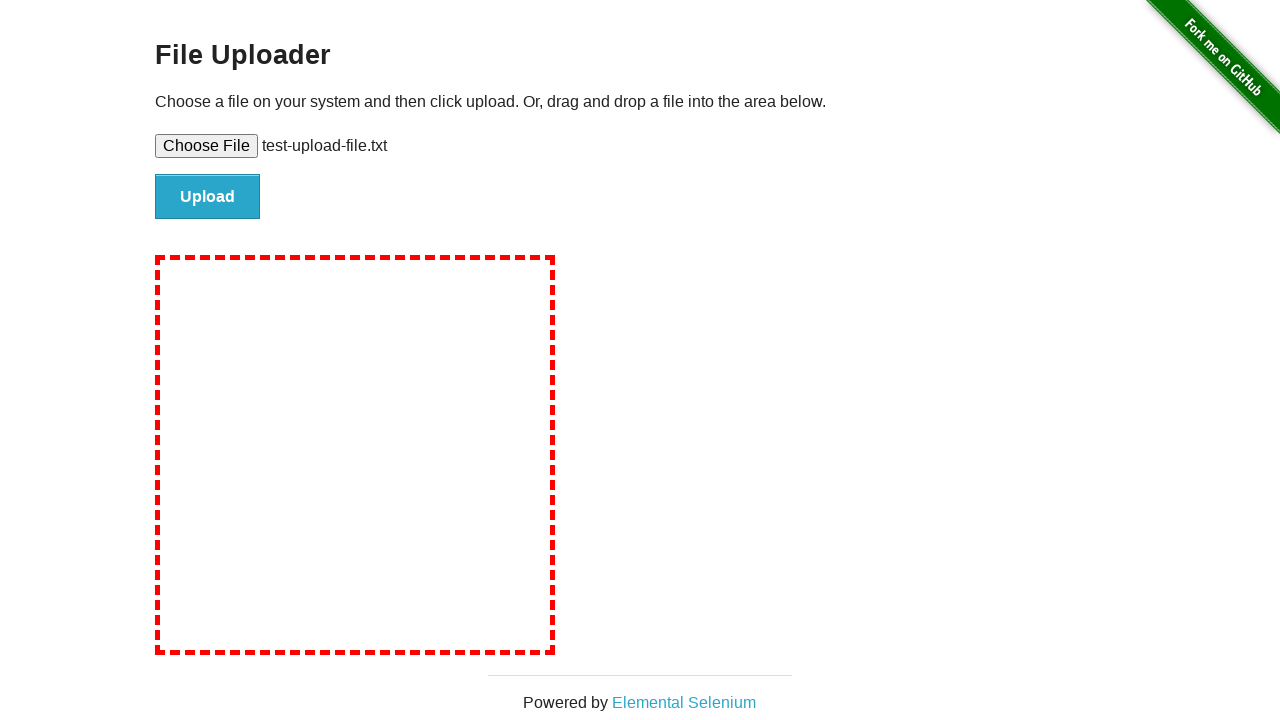

Clicked submit button to upload file at (208, 197) on #file-submit
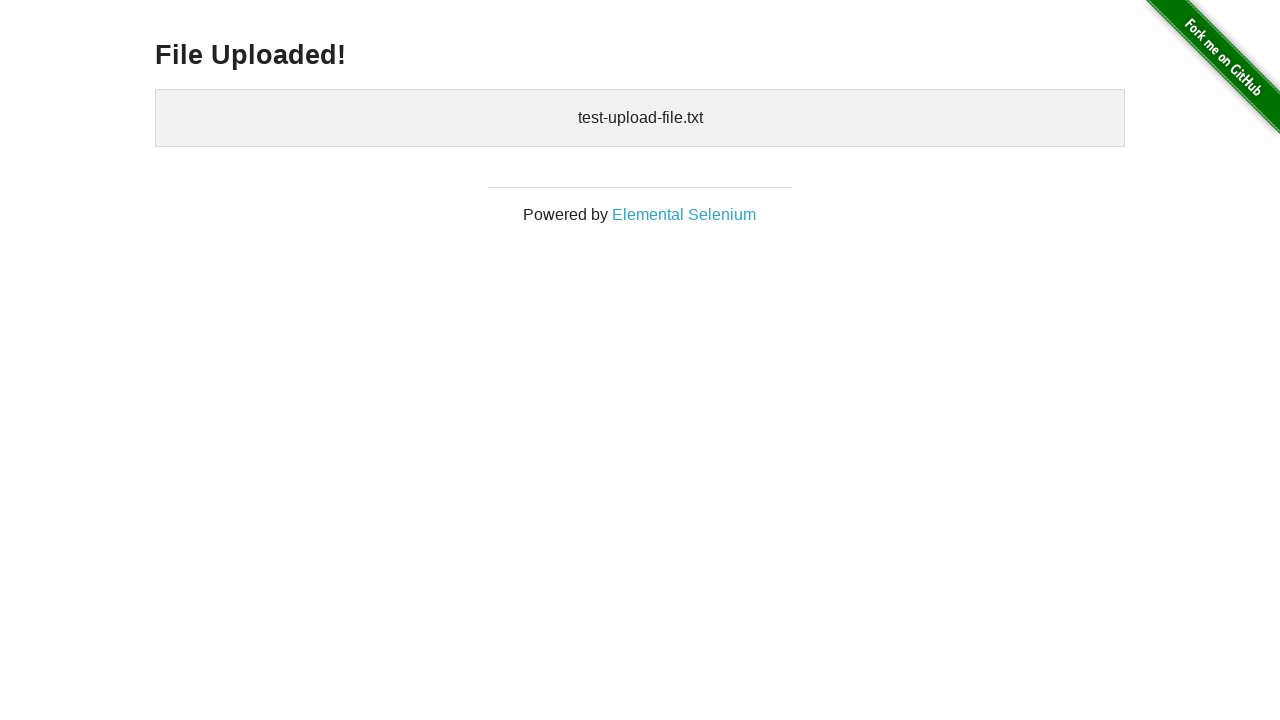

Verified uploaded filename is displayed correctly
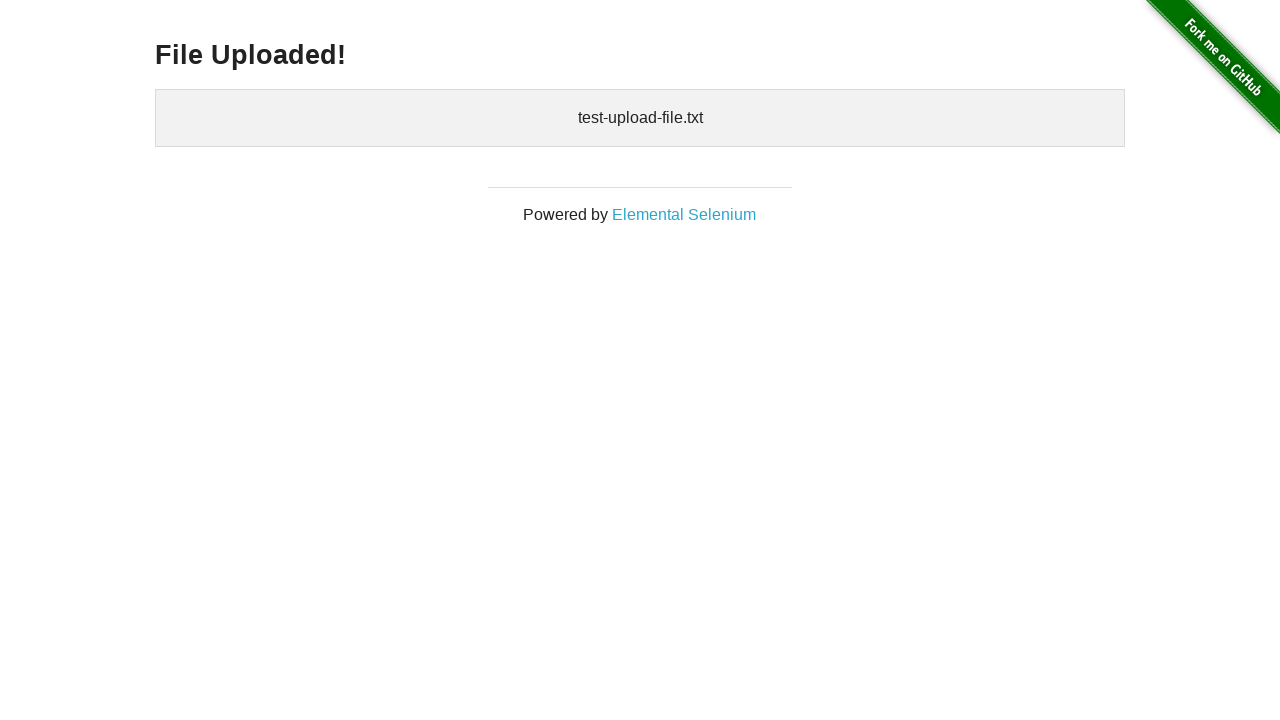

Cleaned up temporary test file
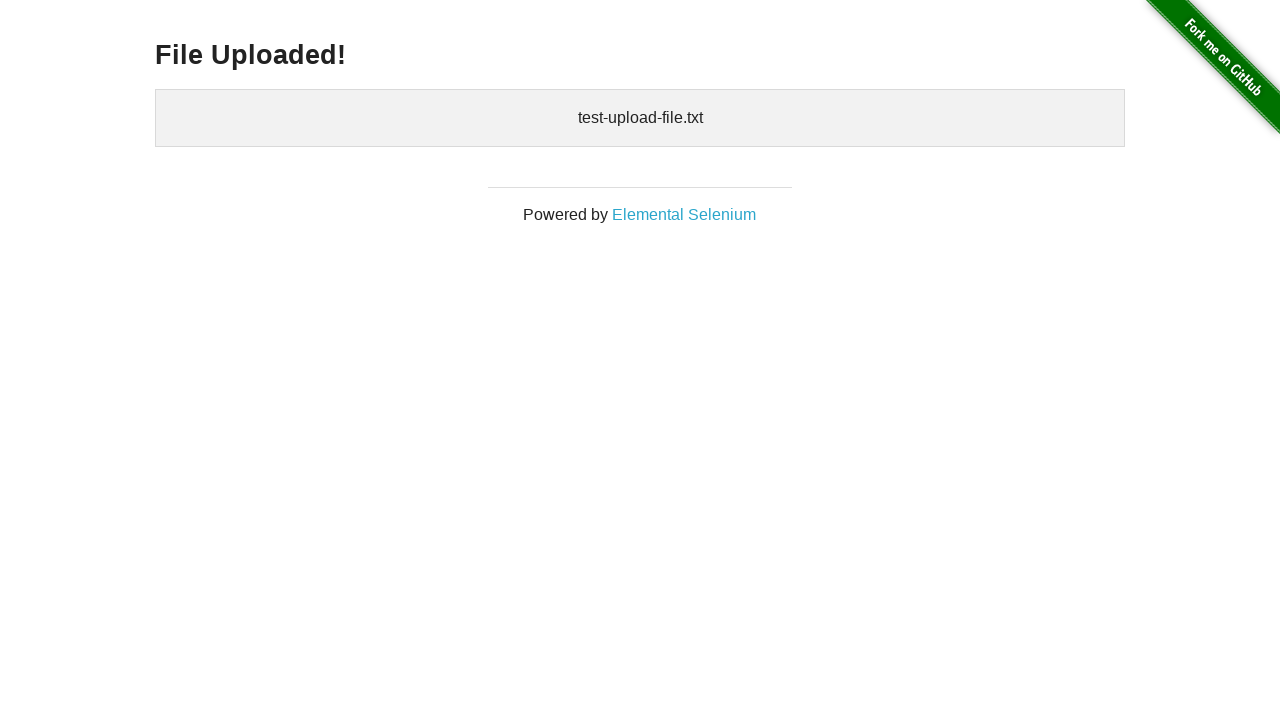

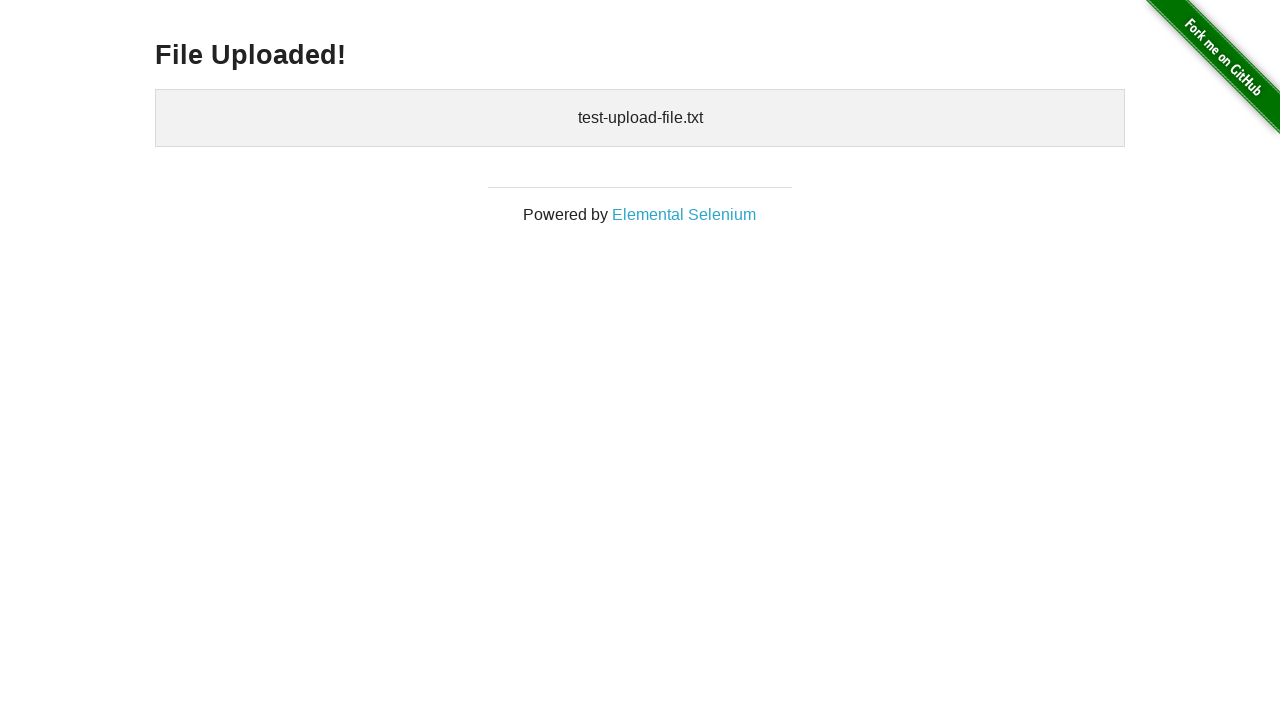